Tests handling of JavaScript confirm dialogs by clicking a button that triggers a confirm dialog, accepting it, and verifying the result message.

Starting URL: https://practice.cydeo.com/javascript_alerts

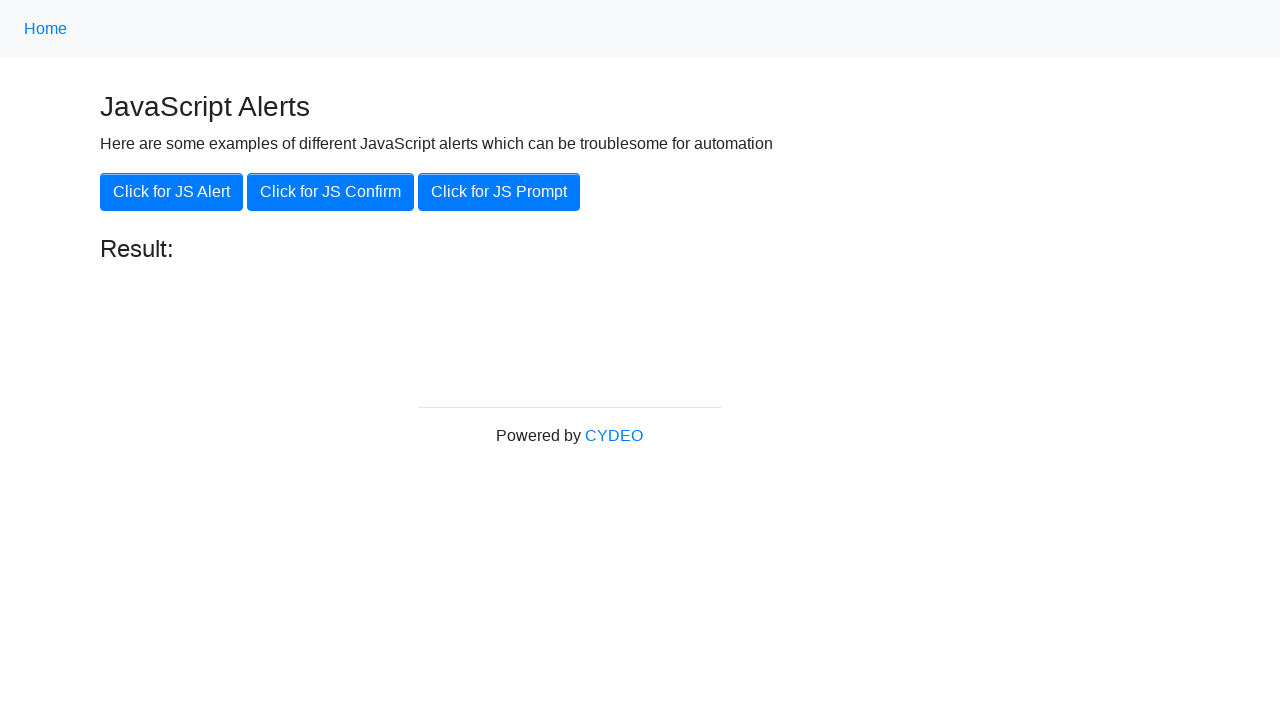

Set up dialog handler to accept confirm dialogs
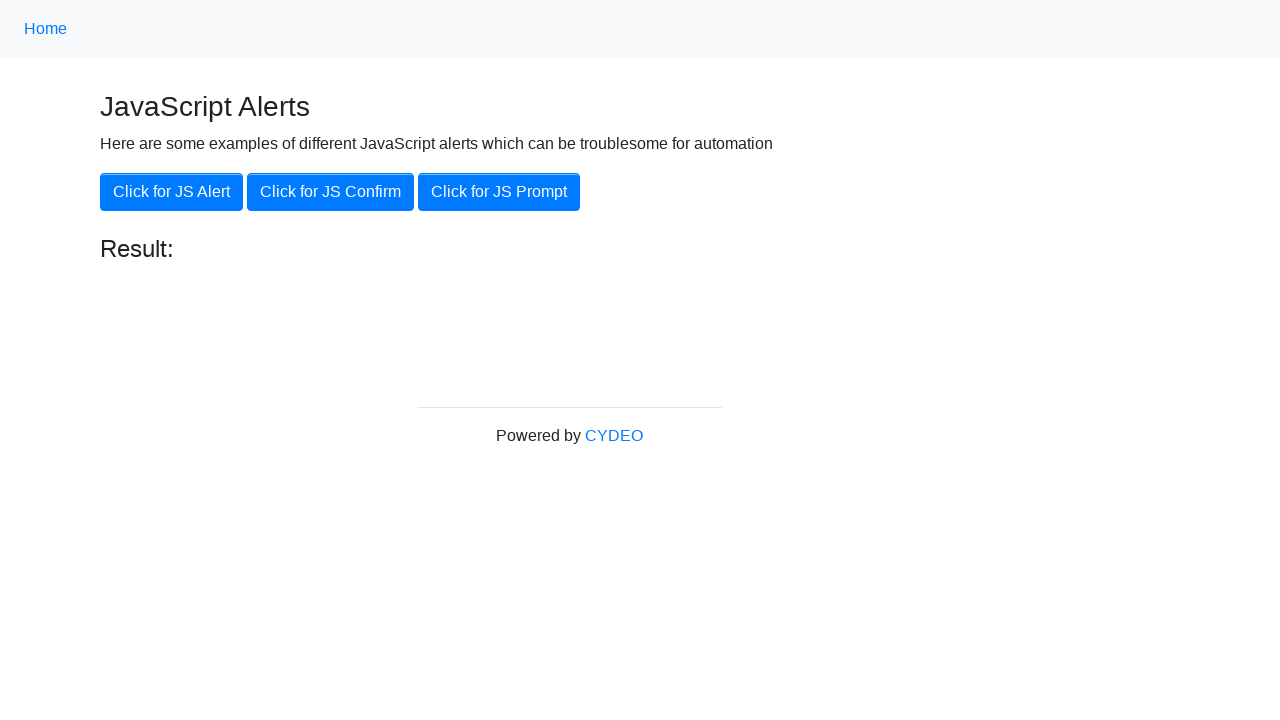

Clicked the second button to trigger JavaScript confirm dialog at (330, 192) on (//button[@class='btn btn-primary'])[2]
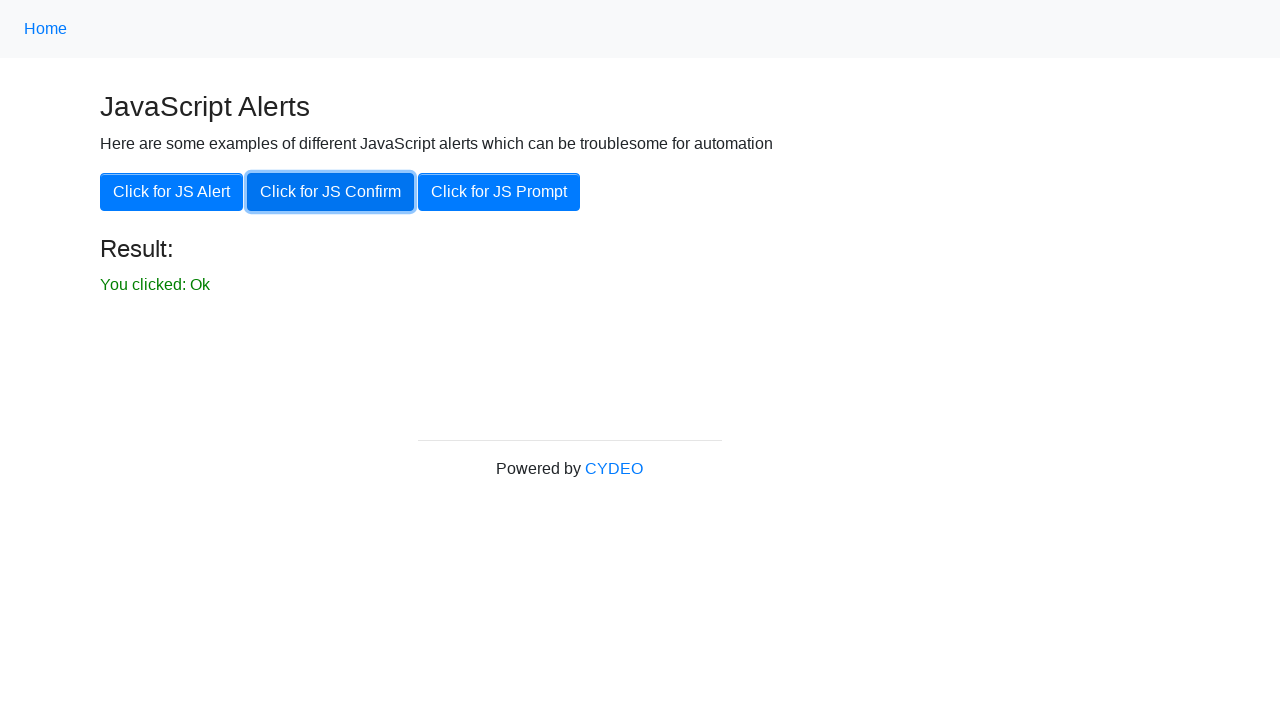

Confirmed that result message is visible after accepting dialog
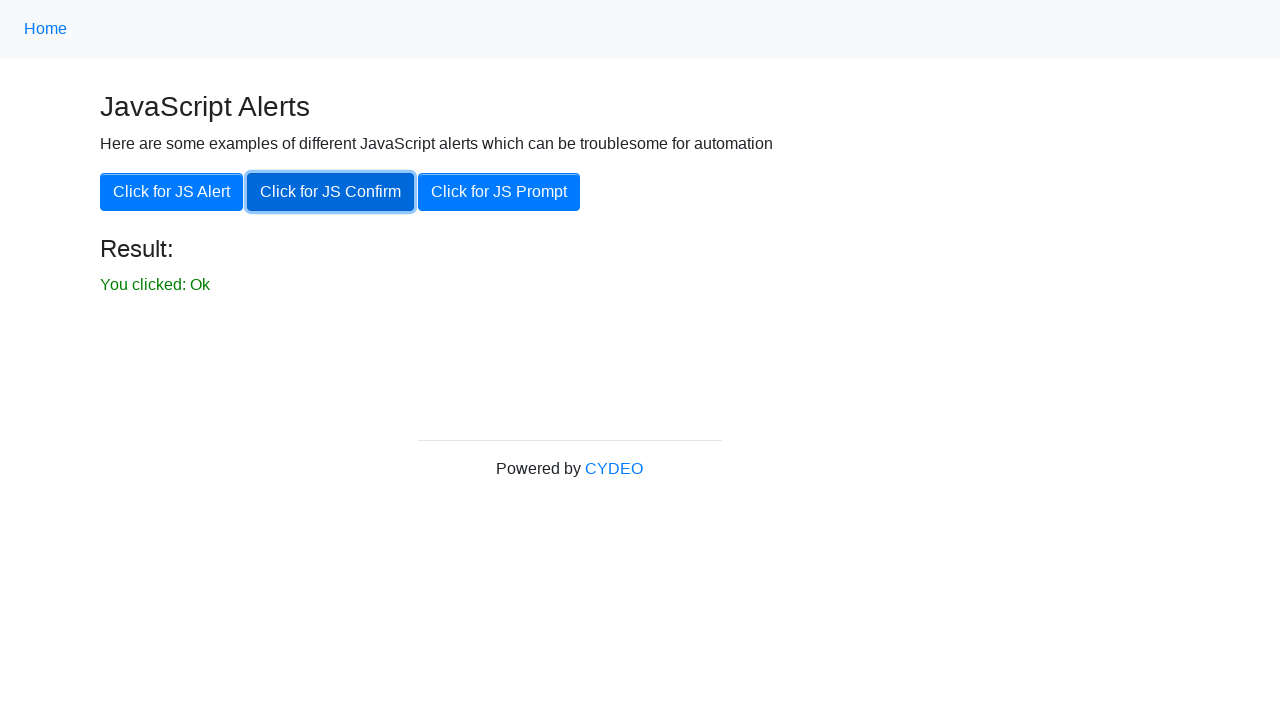

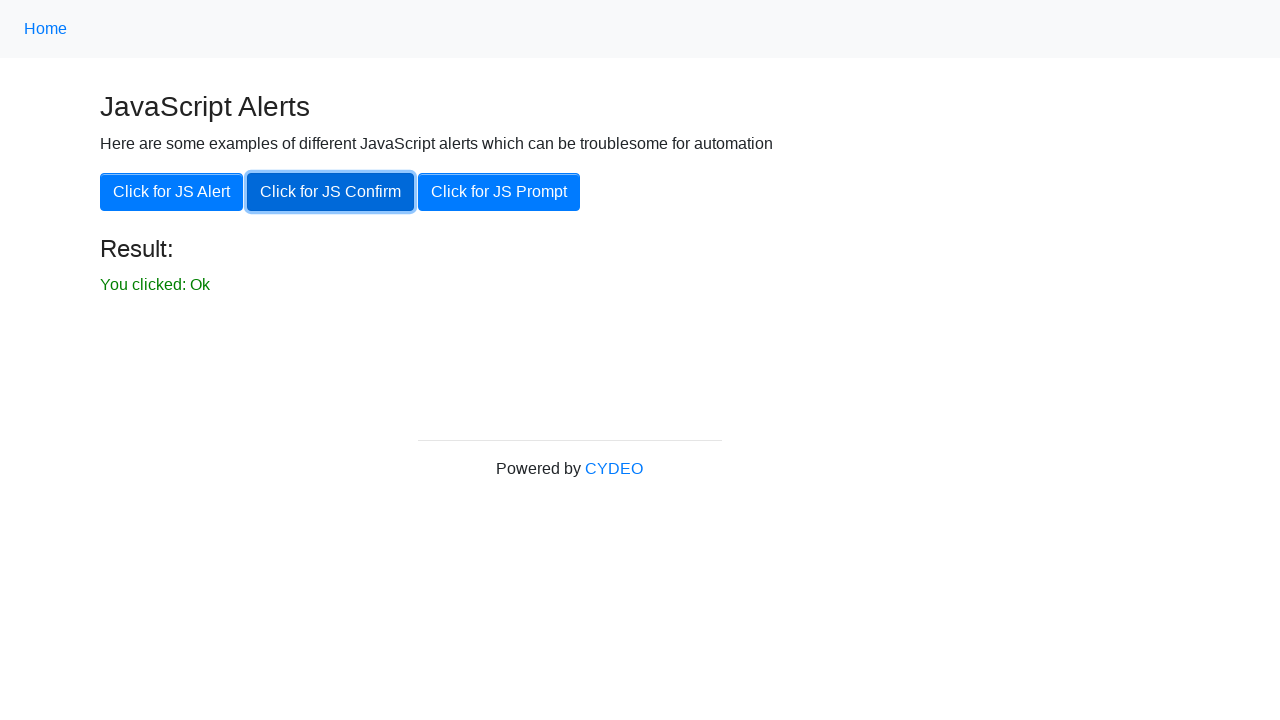